Tests password validation with a 9-character password (too long) and verifies it returns "Invalid Value"

Starting URL: https://testpages.eviltester.com/styled/apps/7charval/simple7charvalidation.html

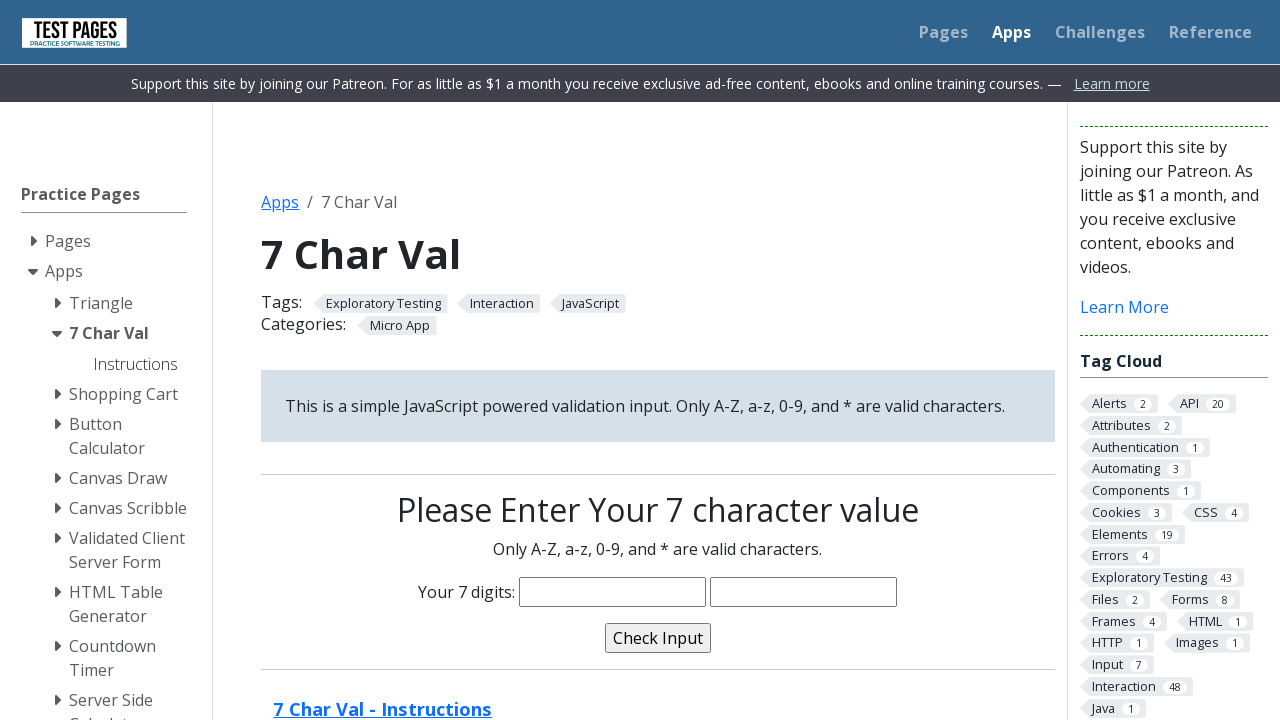

Filled characters field with 9-character password 'K9*544ggg' (exceeds 7-character limit) on input[name='characters']
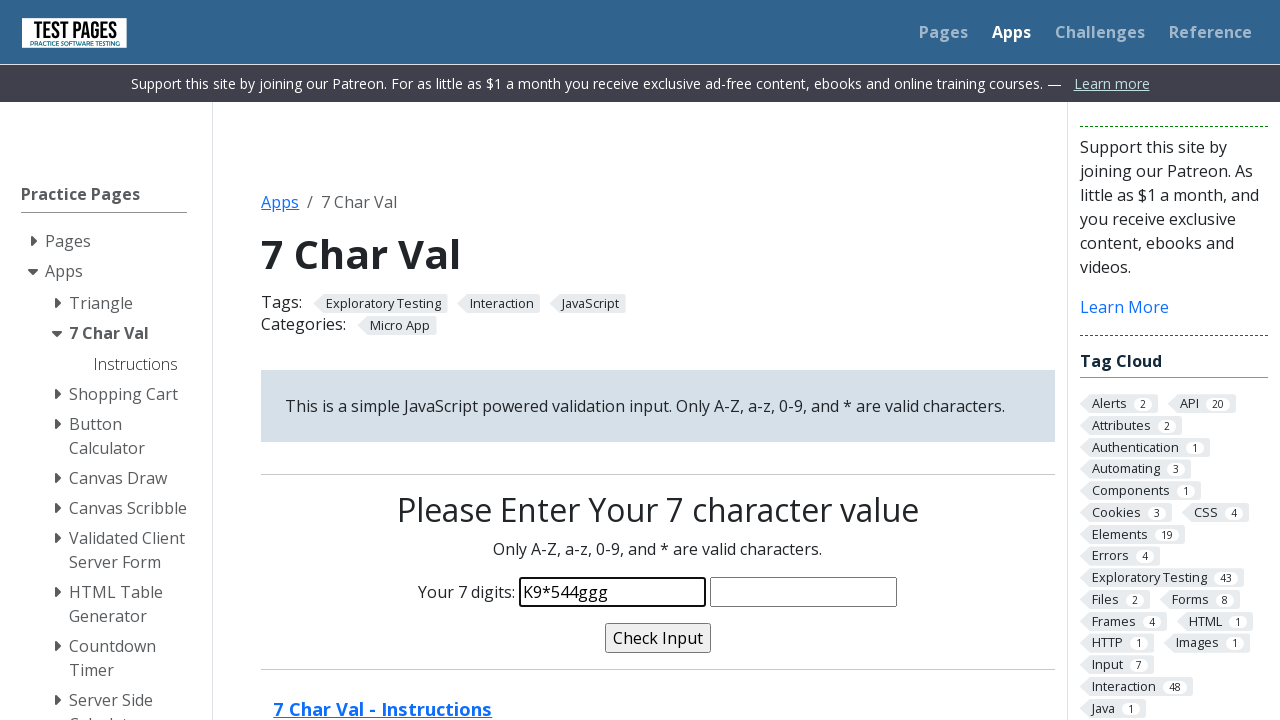

Clicked validate button to check password at (658, 638) on input[name='validate']
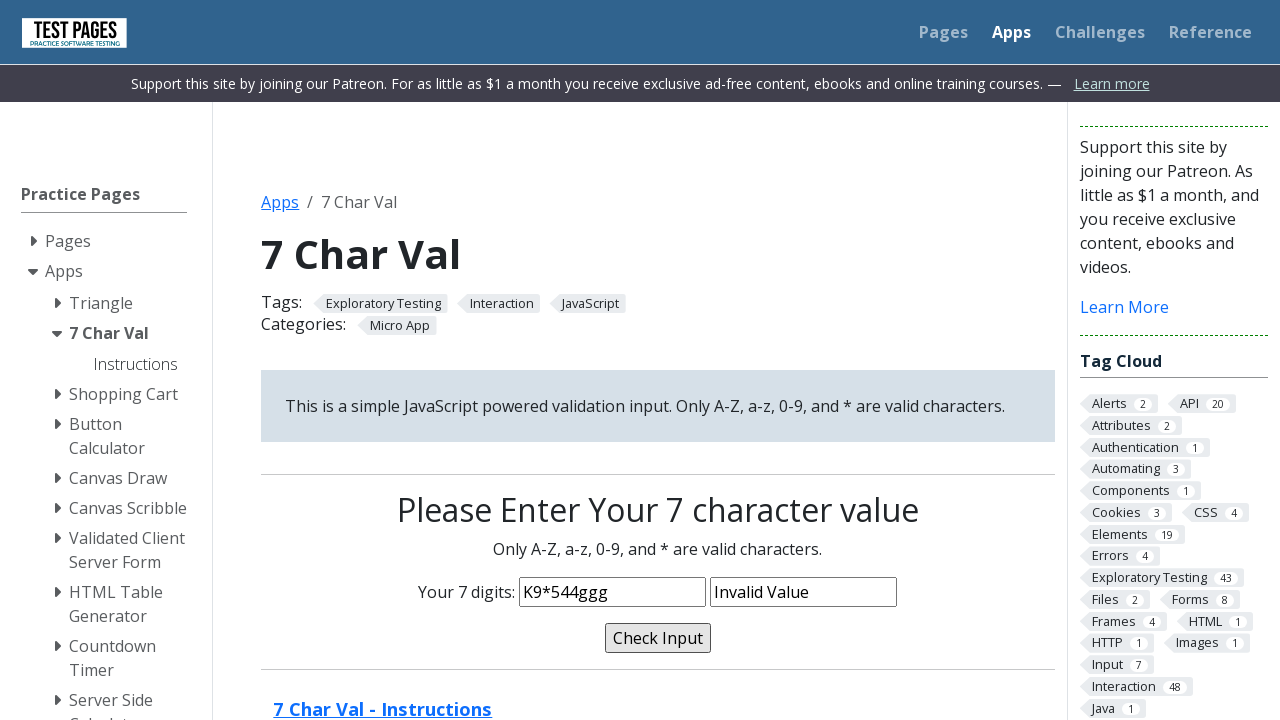

Validation message appeared on page
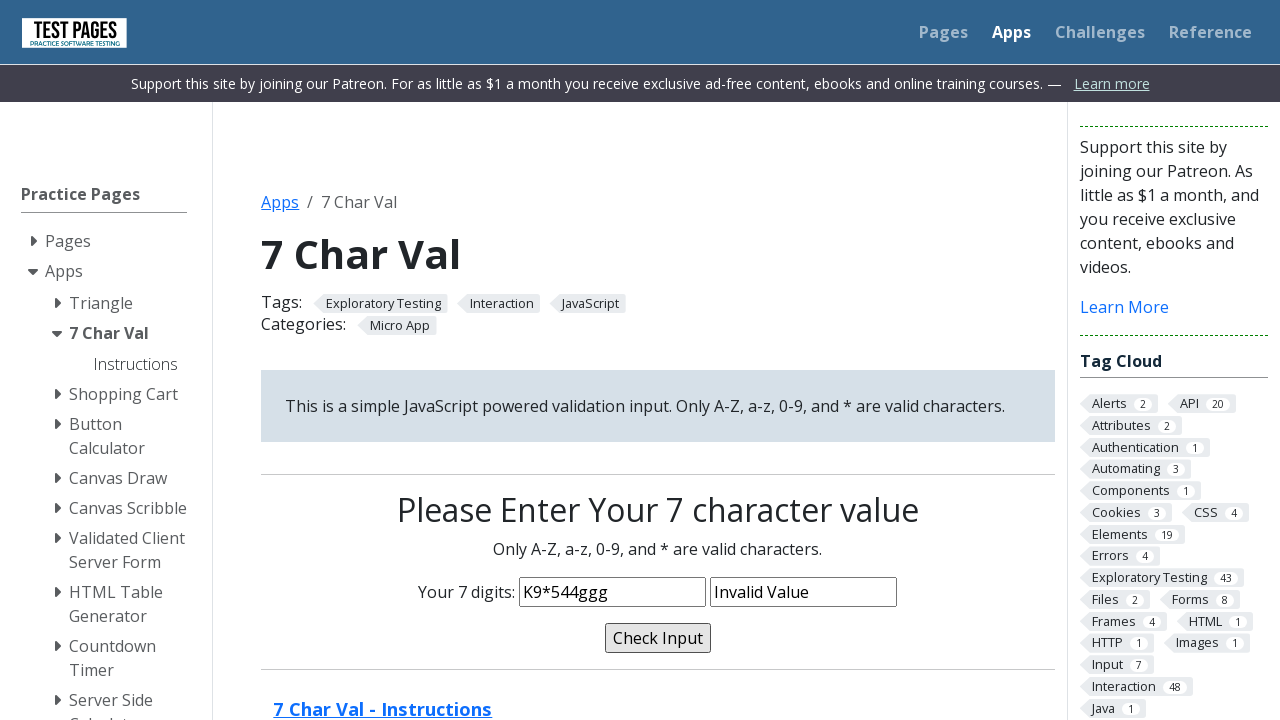

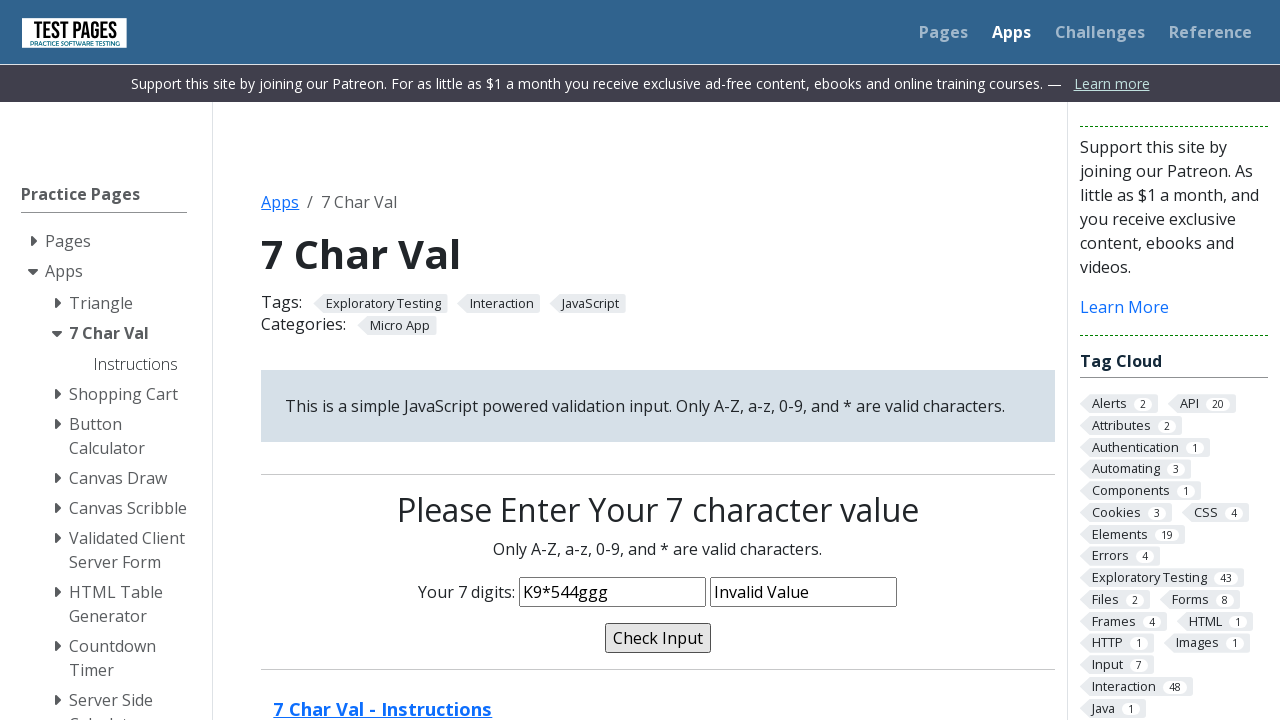